Tests iframe interaction by navigating to the iframe page and switching context to interact with content inside the iframe.

Starting URL: http://the-internet.herokuapp.com

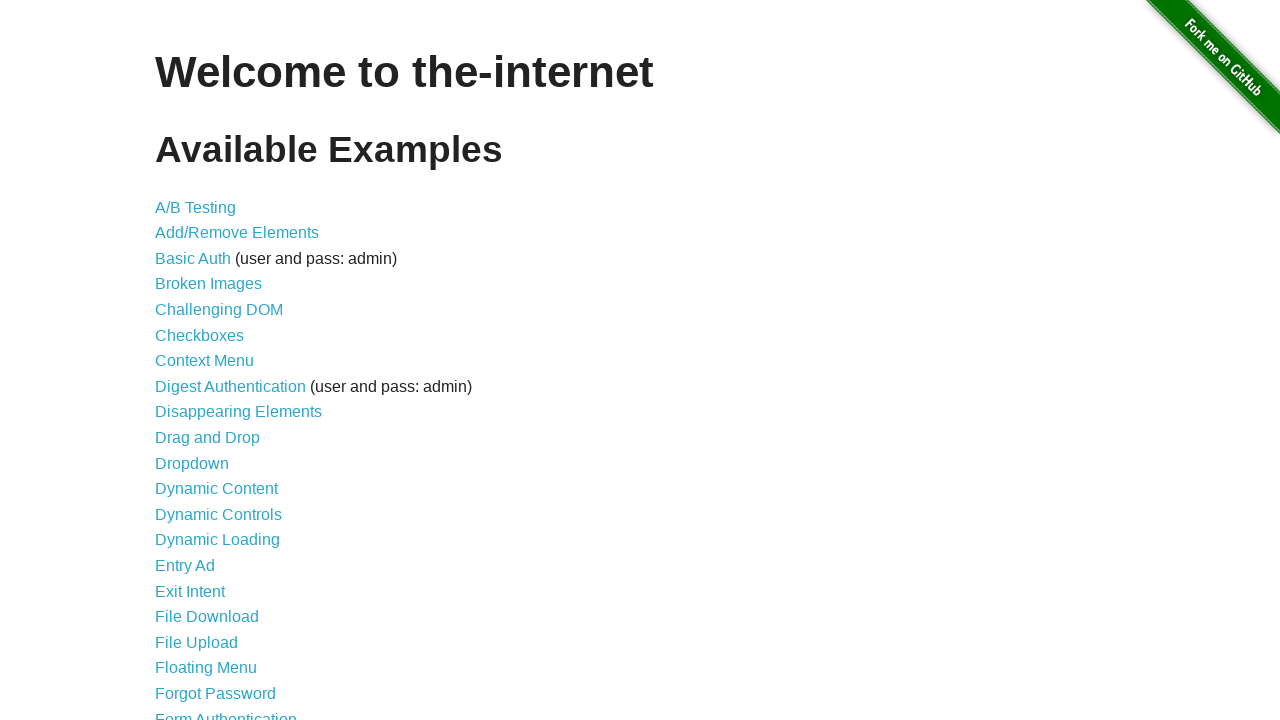

Clicked on Frames link at (182, 361) on xpath=//*[@id='content']//*[text()='Frames']
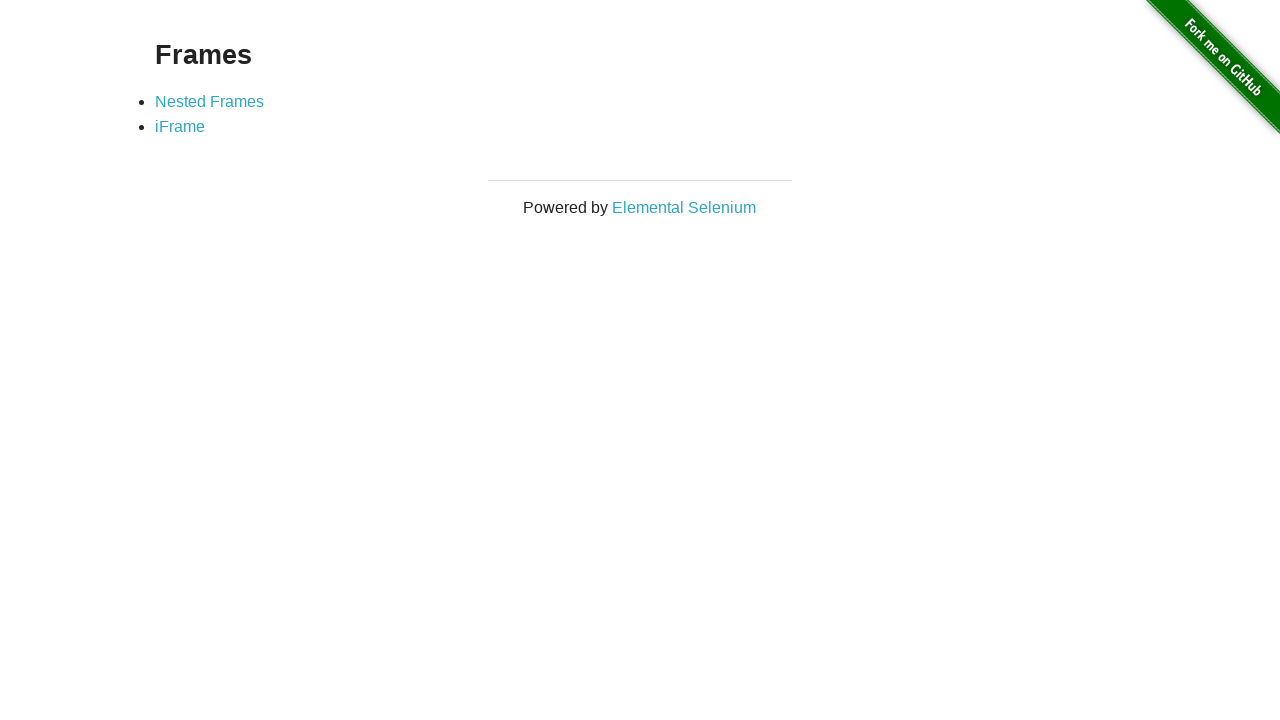

Clicked on iFrame link at (180, 127) on xpath=//*[text()='iFrame']
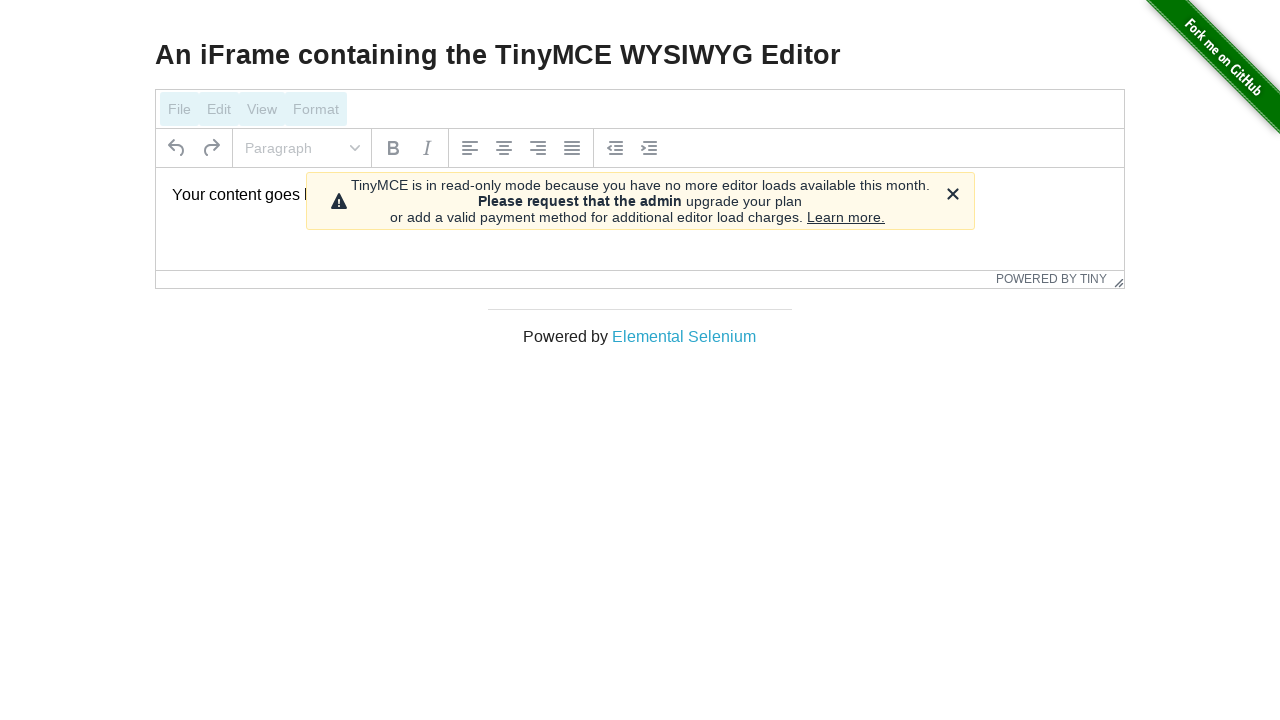

Located iframe with ID 'mce_0_ifr'
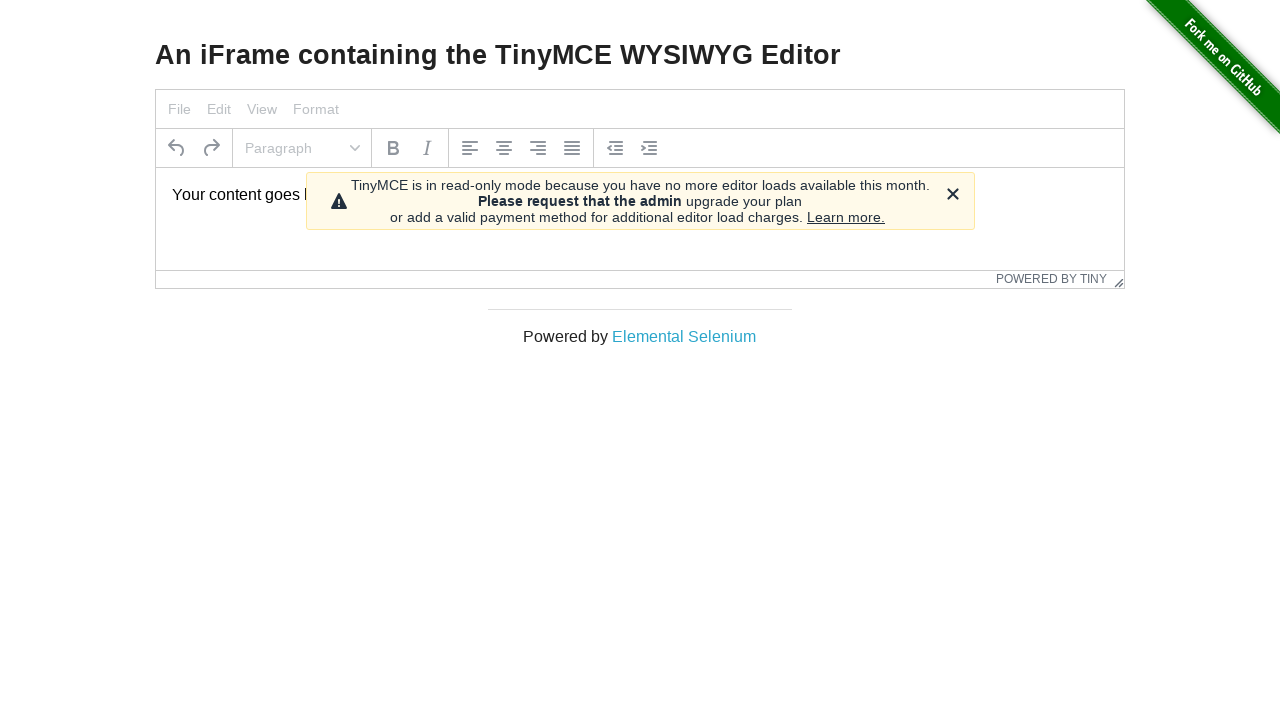

Waited for paragraph element in iframe to become visible
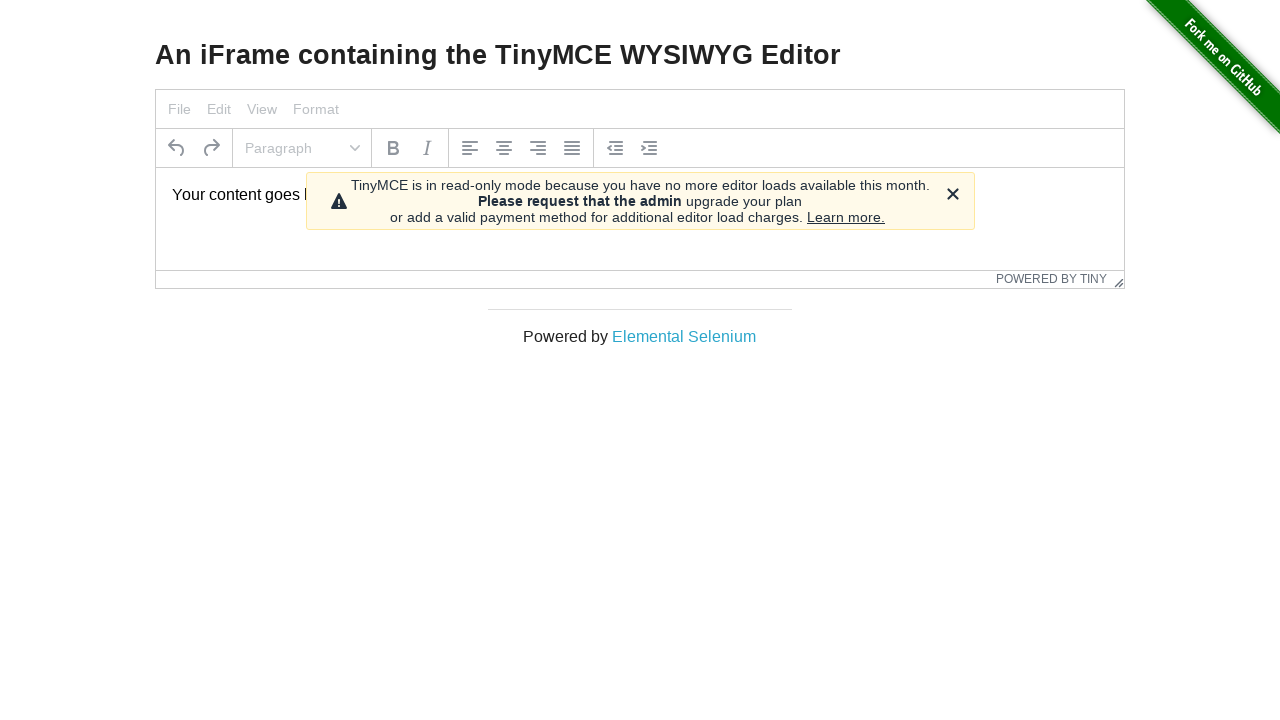

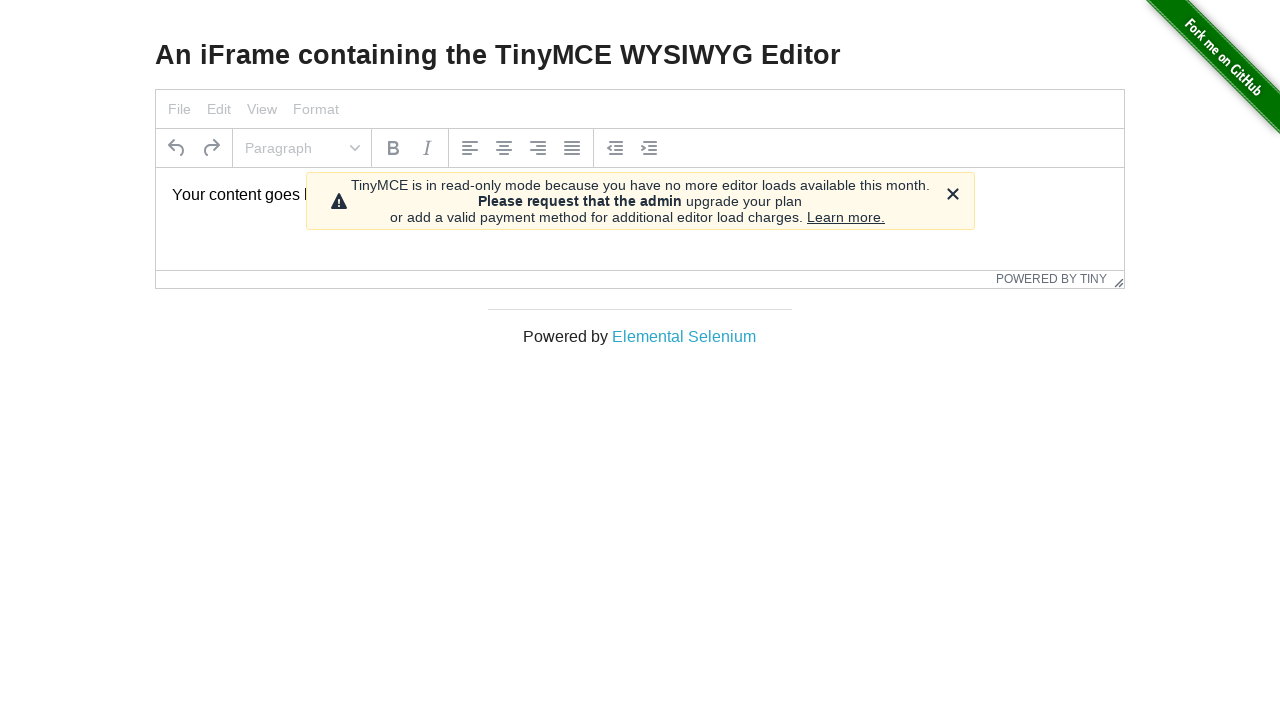